Tests dismissing a JavaScript confirm dialog and verifying the cancel result

Starting URL: https://automationfc.github.io/basic-form/index.html

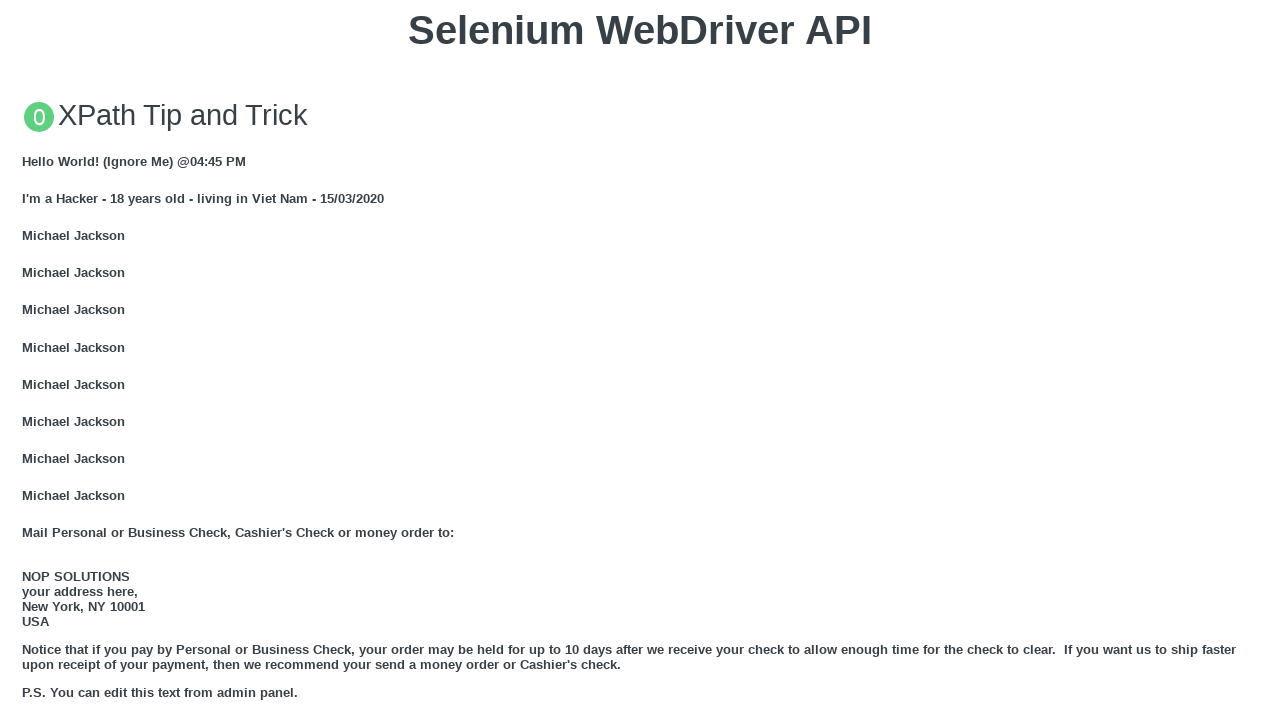

Set up dialog handler to dismiss confirm dialogs
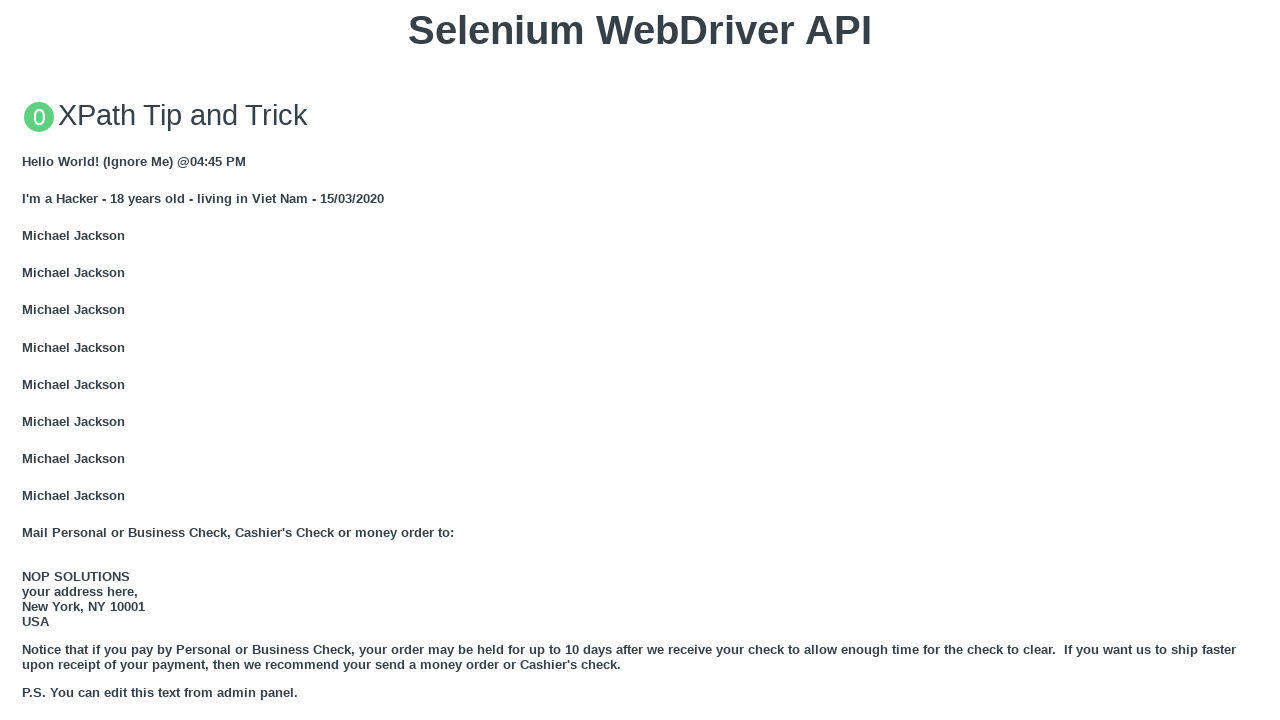

Clicked 'Click for JS Confirm' button to trigger confirm dialog at (640, 360) on xpath=//button[contains(text(),'Click for JS Confirm')]
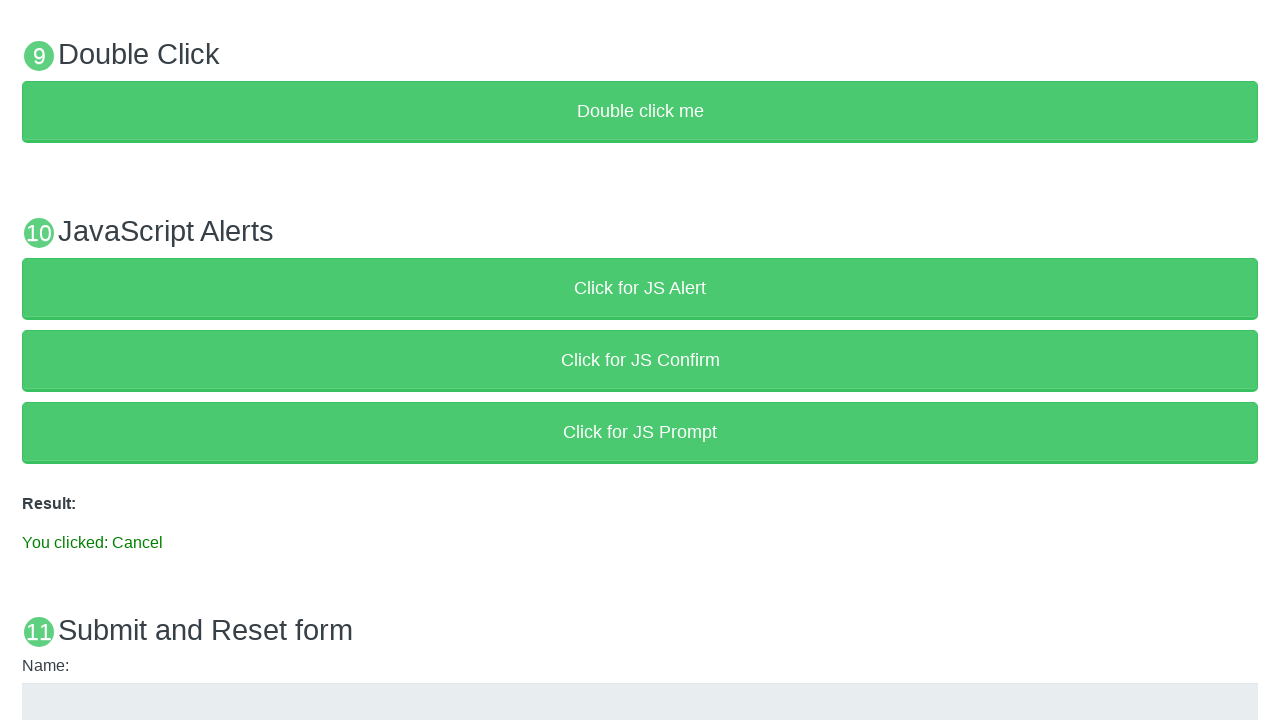

Verified result text displays 'You clicked: Cancel' after dismissing confirm dialog
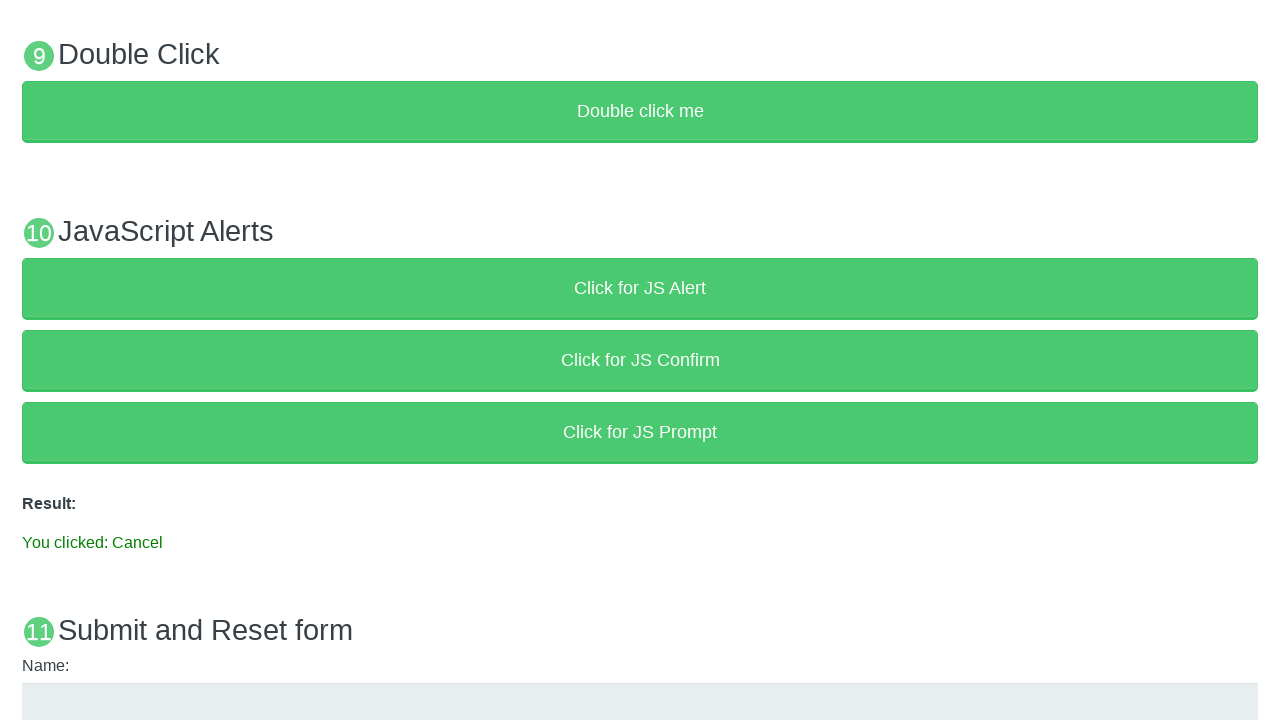

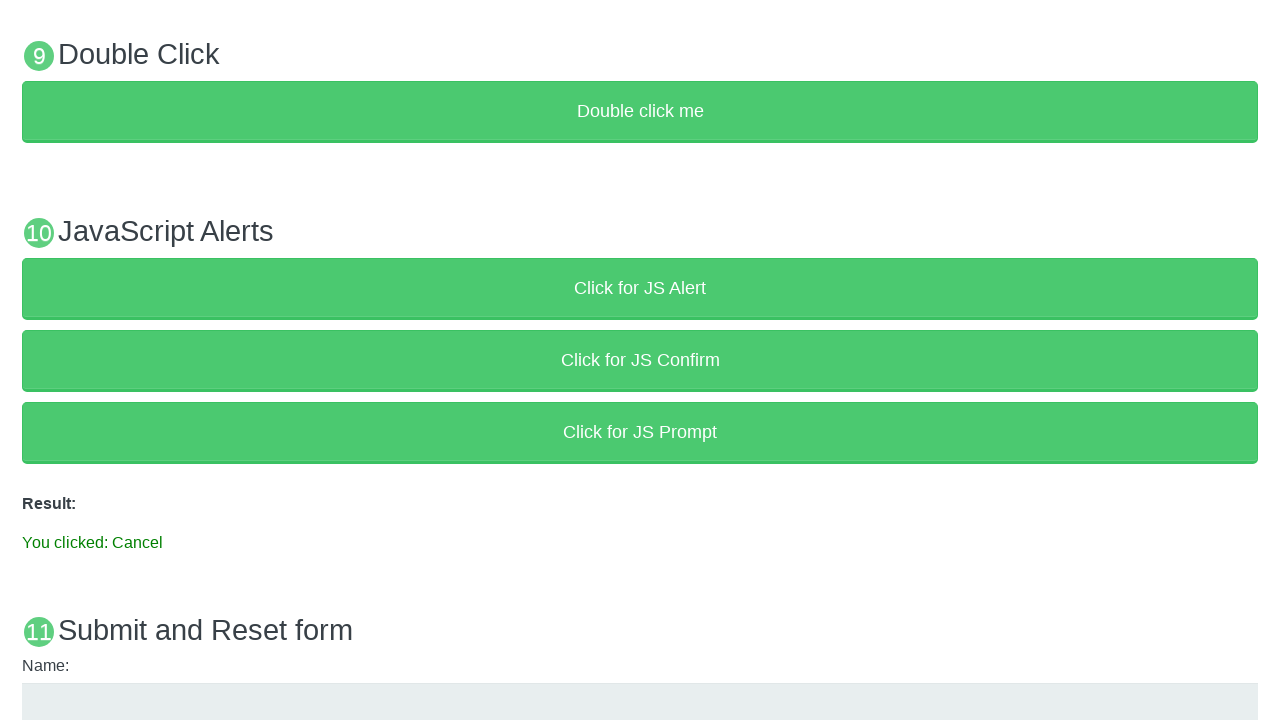